Tests JavaScript alert handling by filling a name field, triggering both a simple alert and a confirmation alert, and accepting both dialogs.

Starting URL: https://rahulshettyacademy.com/AutomationPractice/

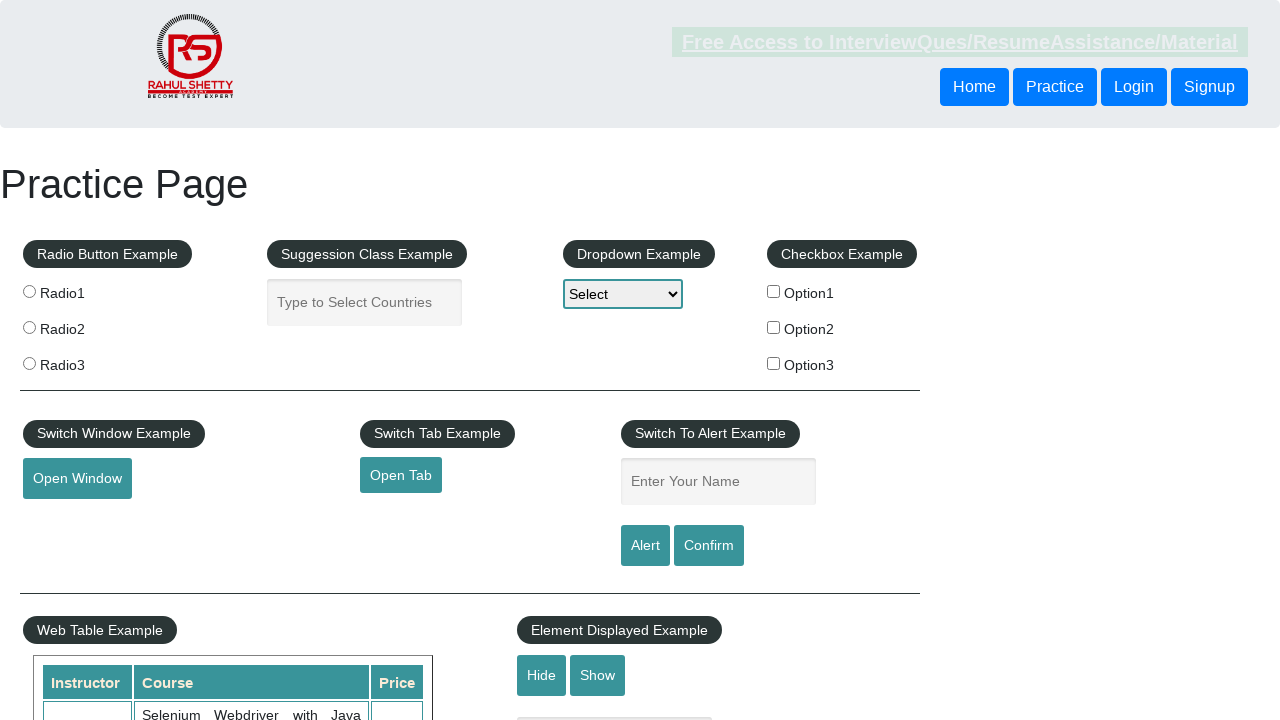

Set up alert handler to automatically accept all dialogs
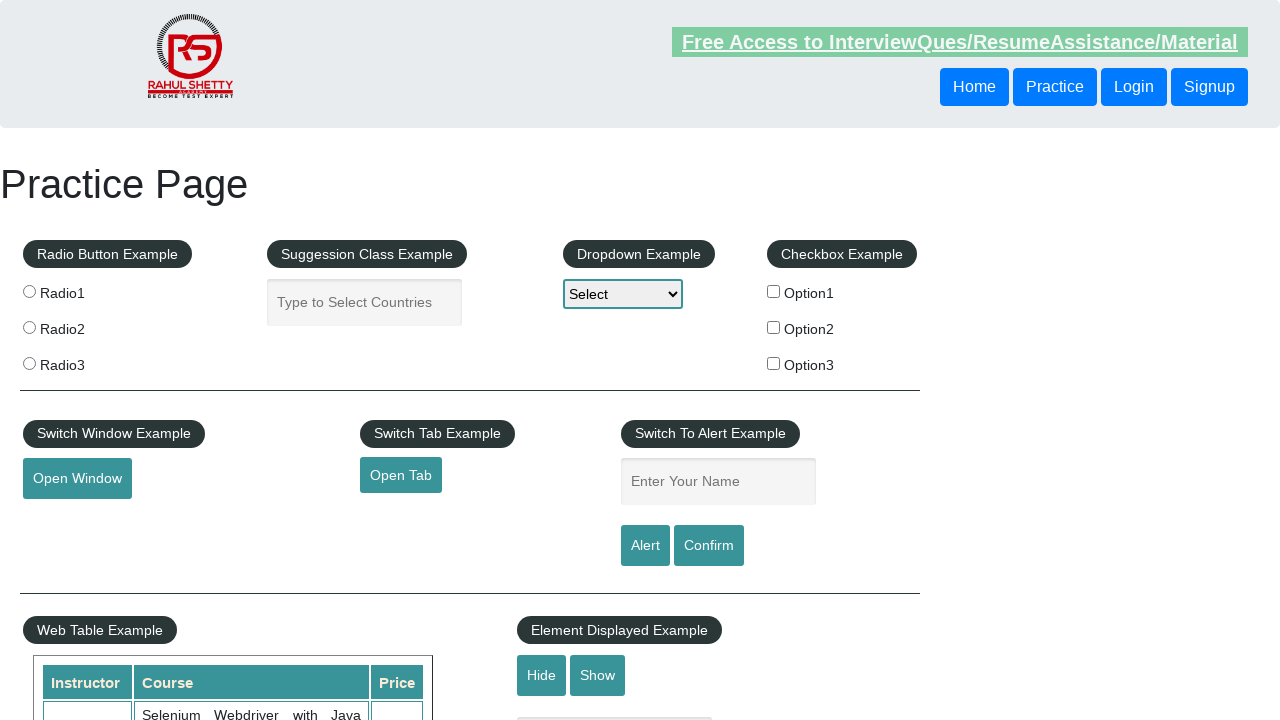

Filled name field with 'Sagar' on #name
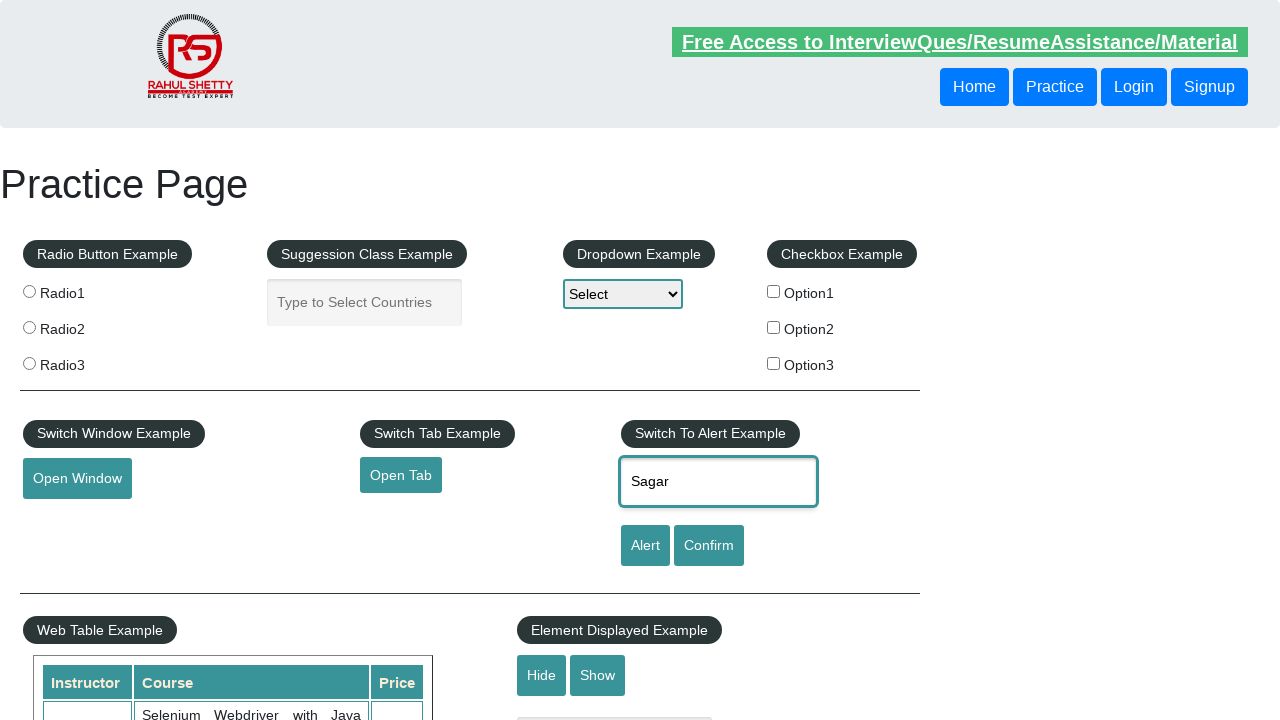

Clicked alert button to trigger simple alert at (645, 546) on #alertbtn
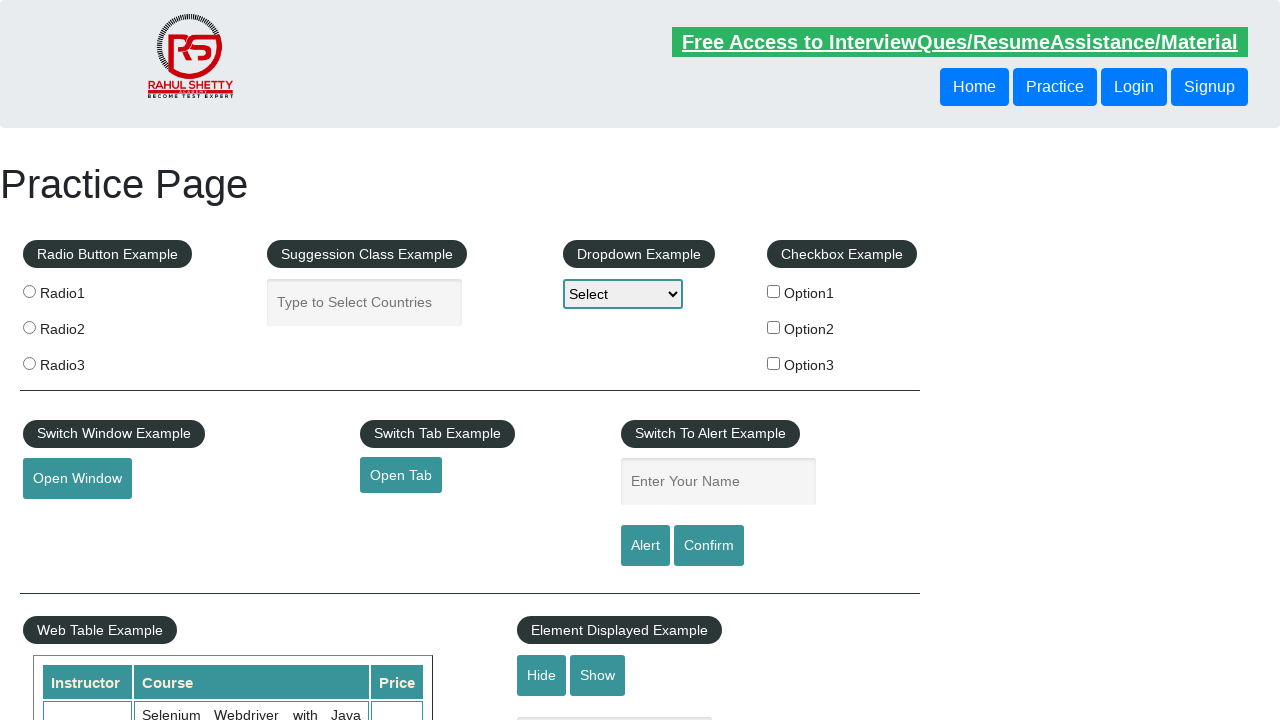

Waited 500ms for simple alert to be handled
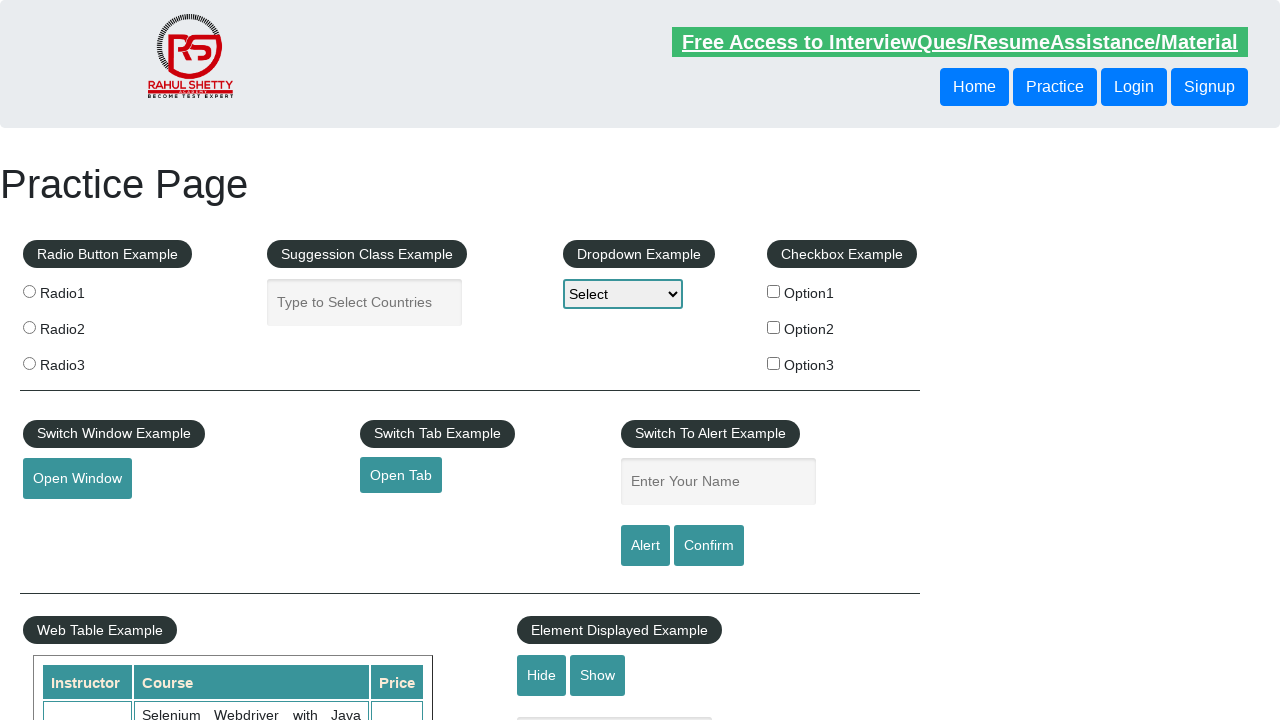

Filled name field again with 'Sagar' for confirmation alert test on #name
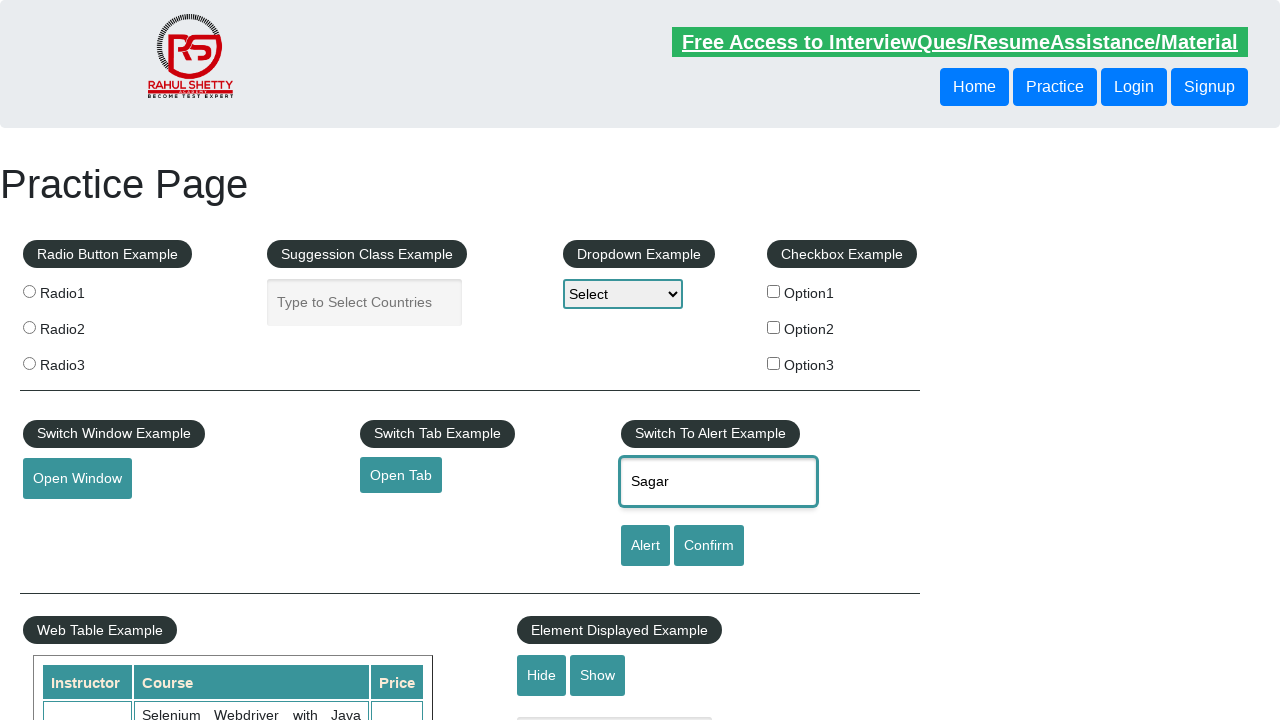

Clicked confirm button to trigger confirmation alert at (709, 546) on #confirmbtn
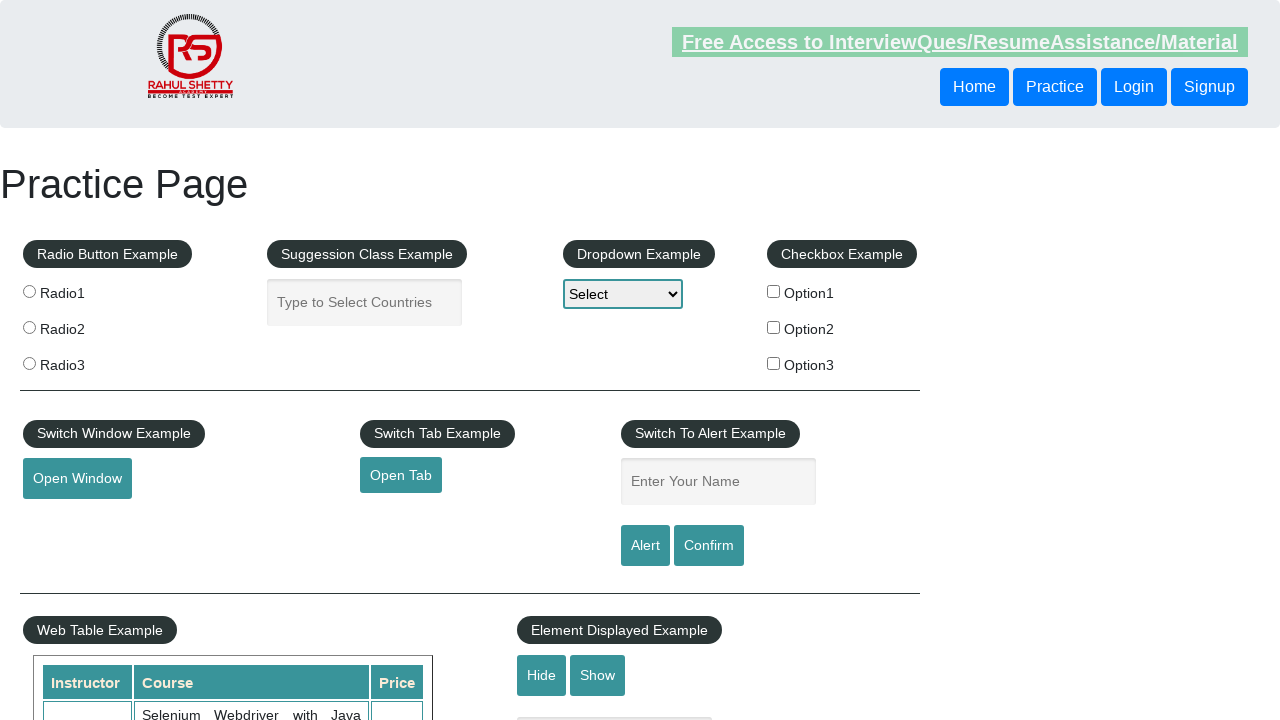

Waited 500ms for confirmation alert to be handled
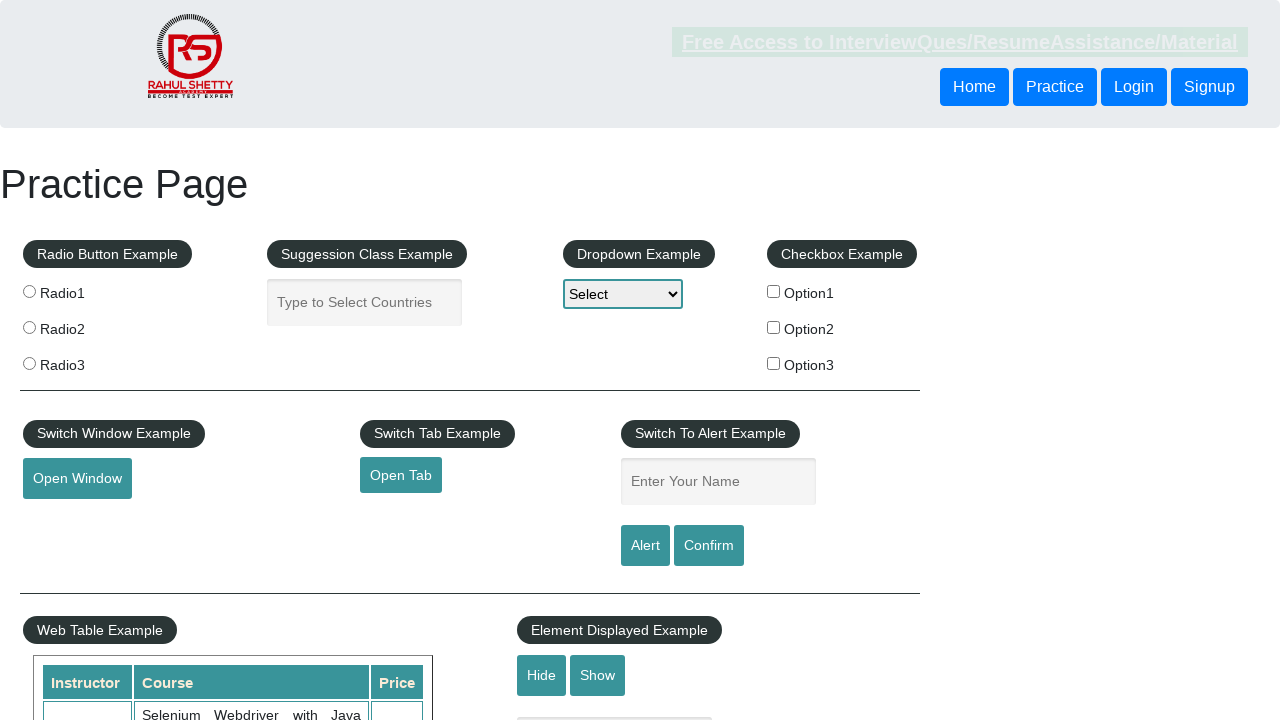

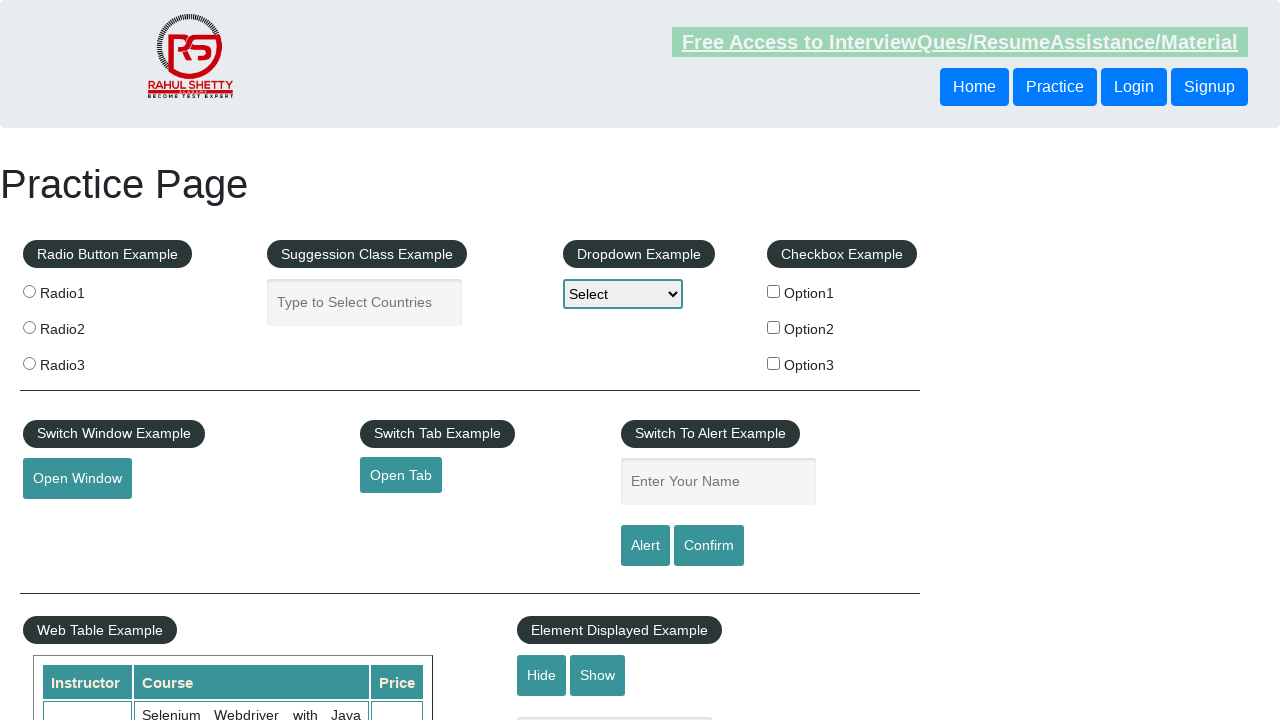